Navigates to a produce website, opens the Top Deals page in a new window, sorts the vegetable list, and searches for wheat pricing by paginating through results

Starting URL: https://rahulshettyacademy.com/seleniumPractise/#/

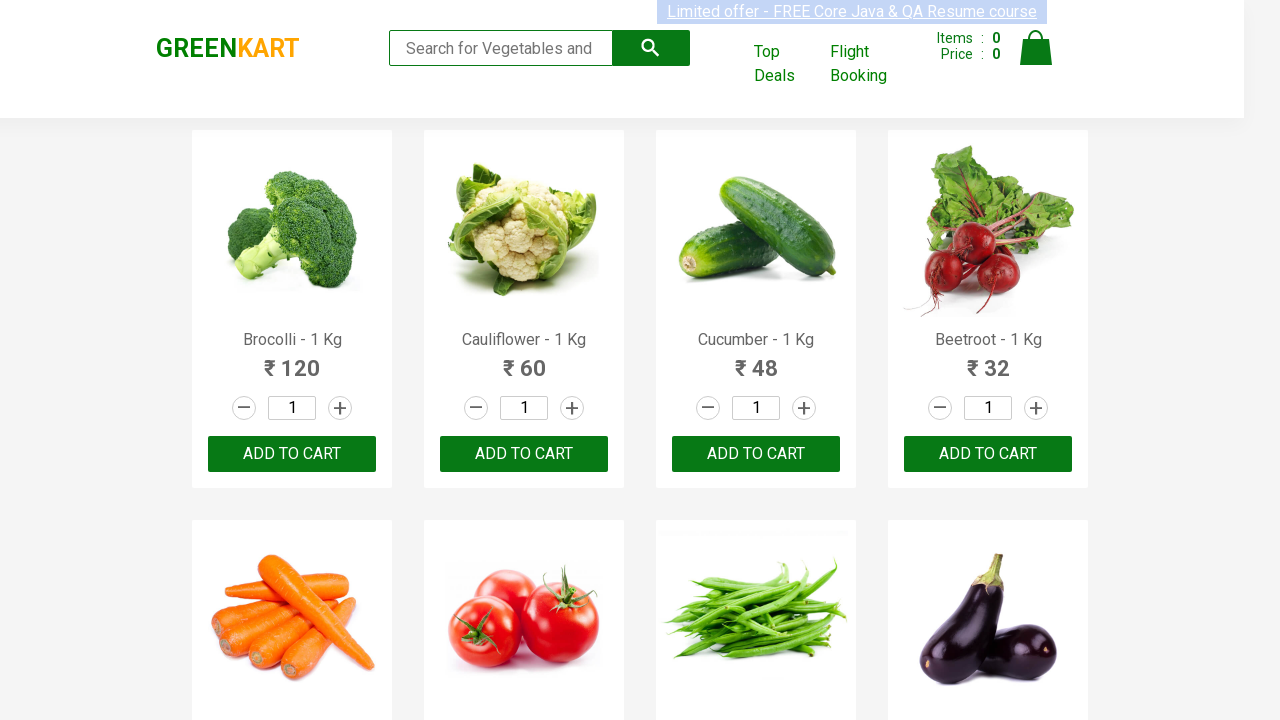

Clicked Top Deals link to open new window at (787, 64) on xpath=//a[text()='Top Deals']
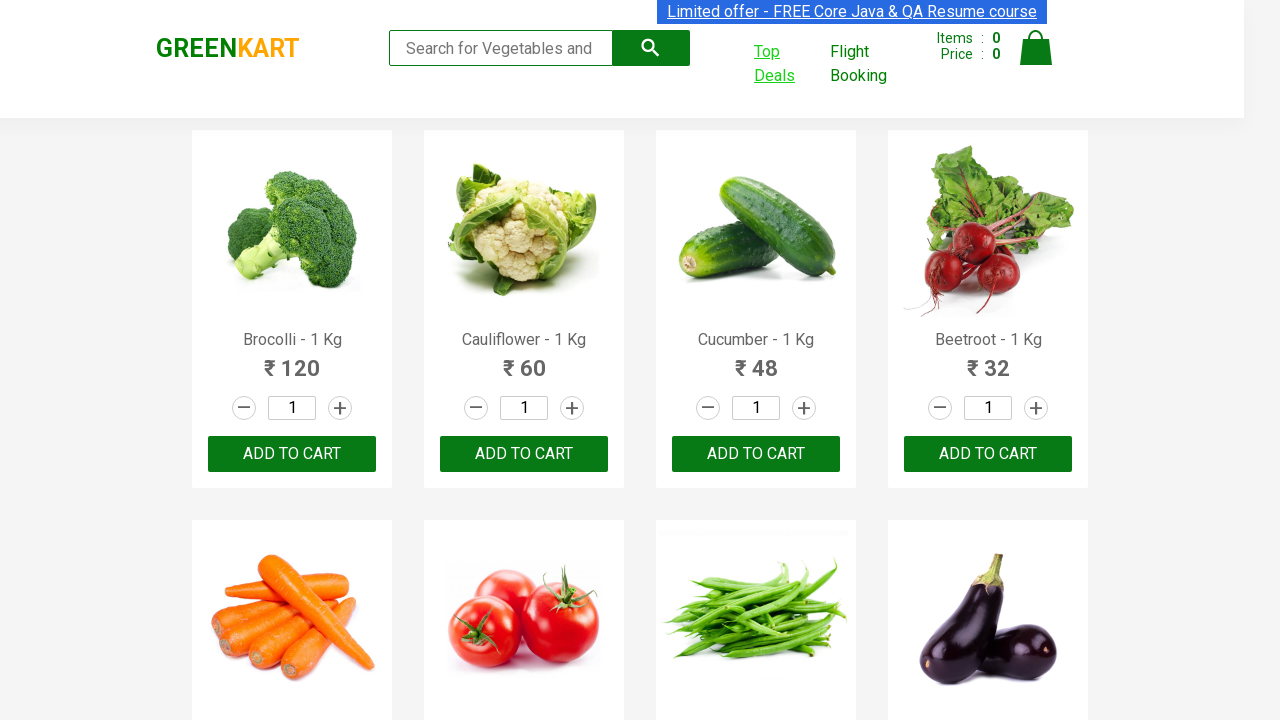

New Top Deals window opened successfully
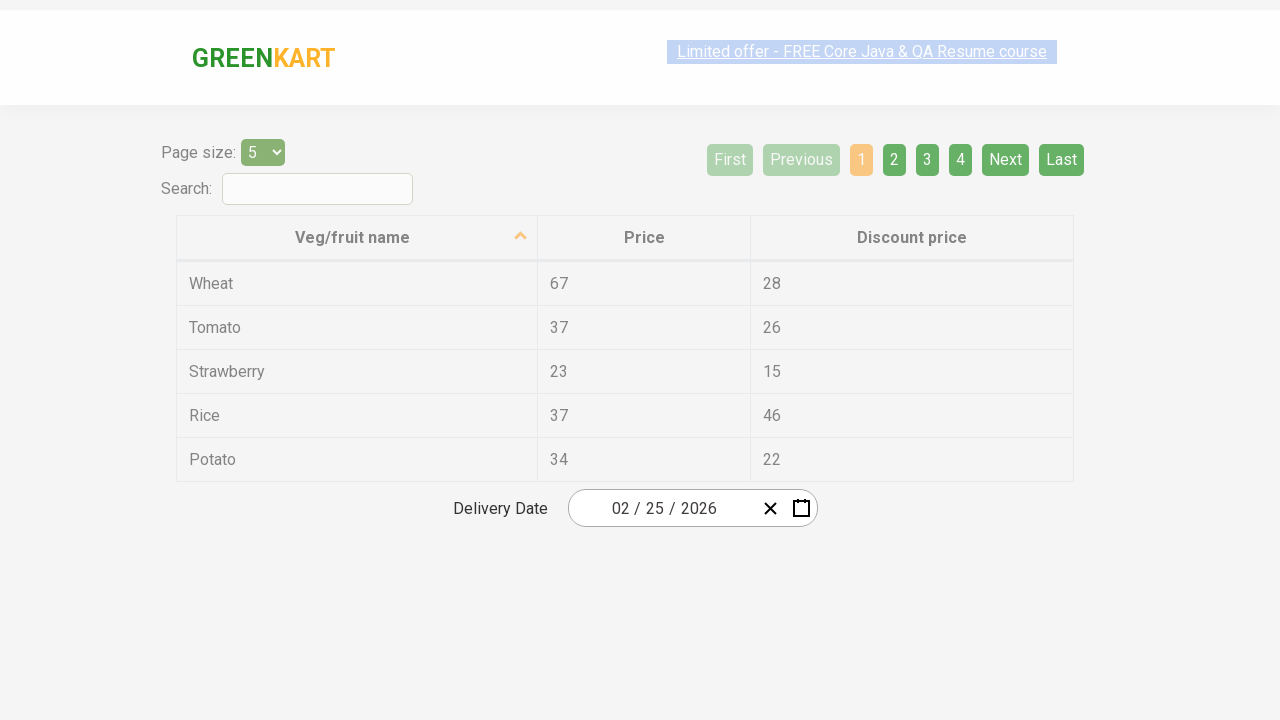

Clicked on Veg/fruit name column header to sort vegetable list at (353, 212) on xpath=//span[contains(text(),'Veg/fruit name')]
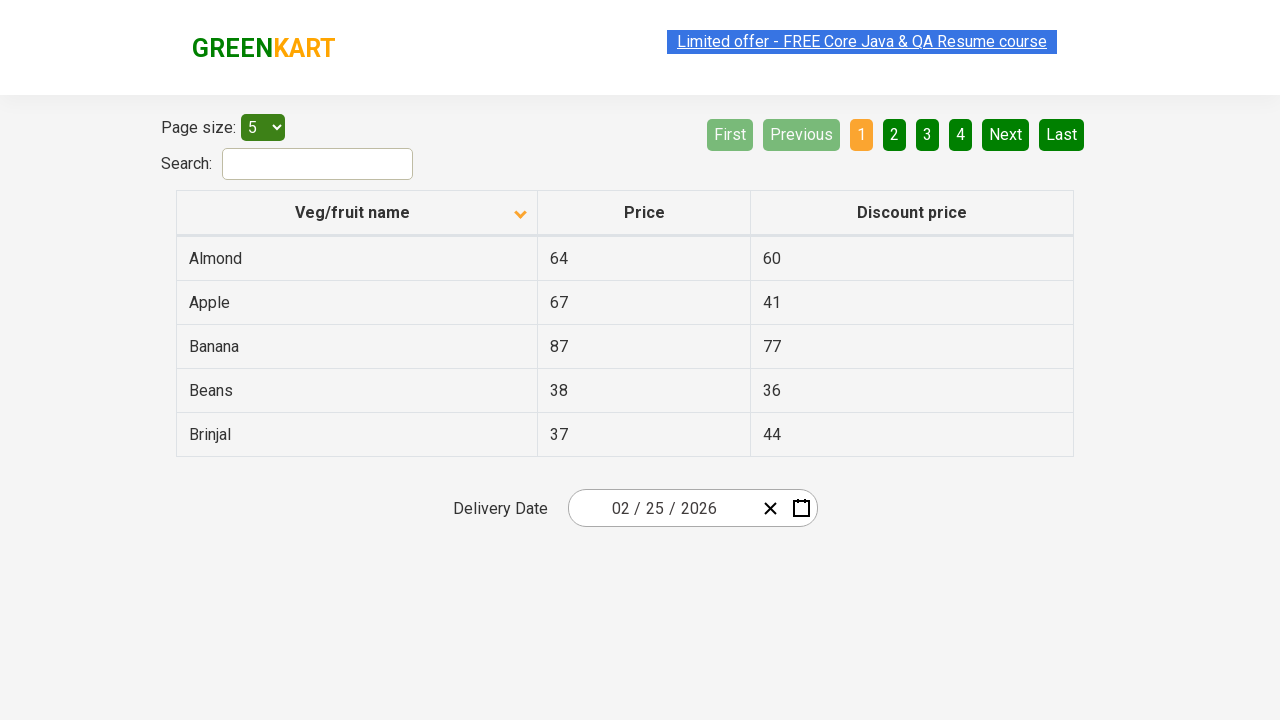

Searched for Wheat in current page results
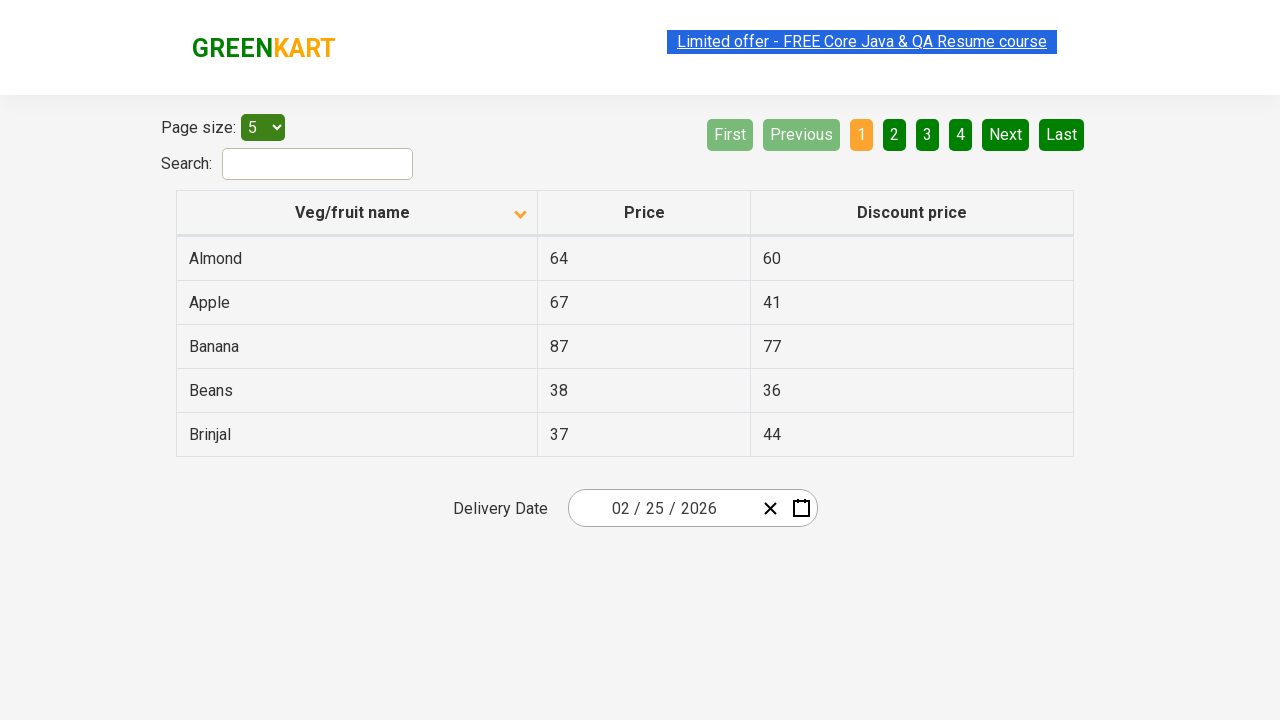

Paginated to next results page to continue searching for Wheat at (1006, 134) on xpath=//a[@aria-label='Next']
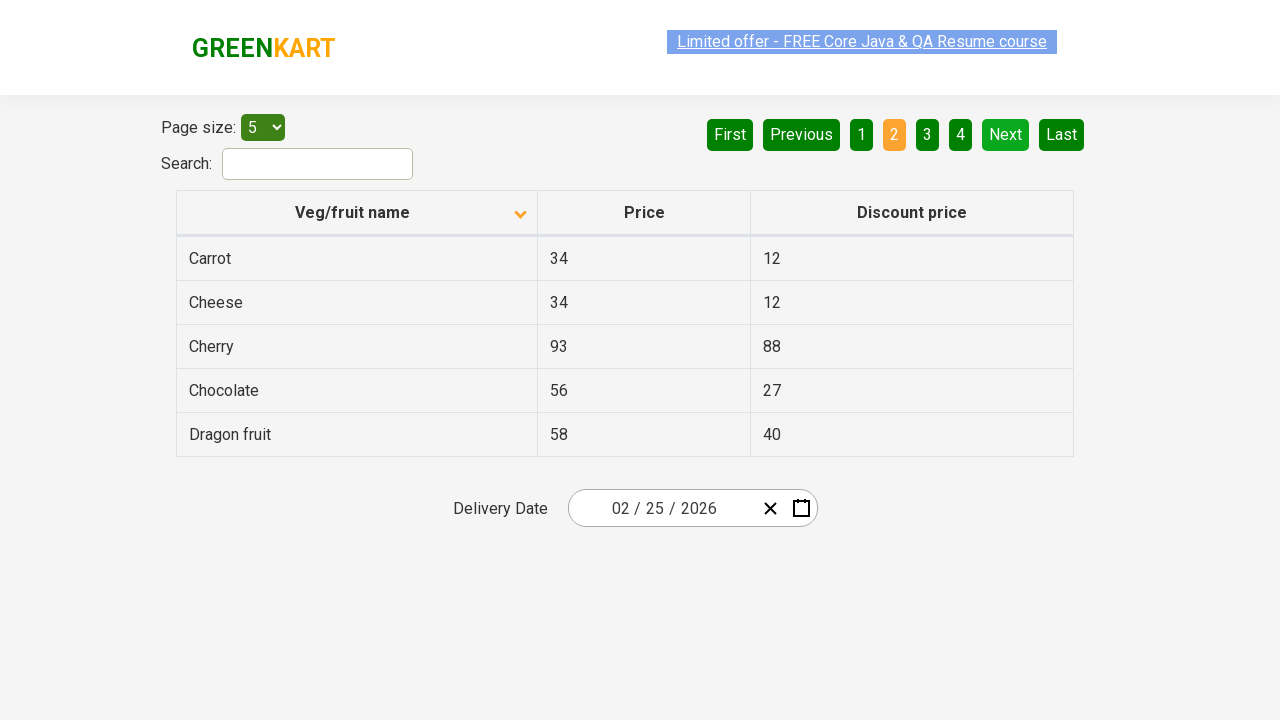

Searched for Wheat in current page results
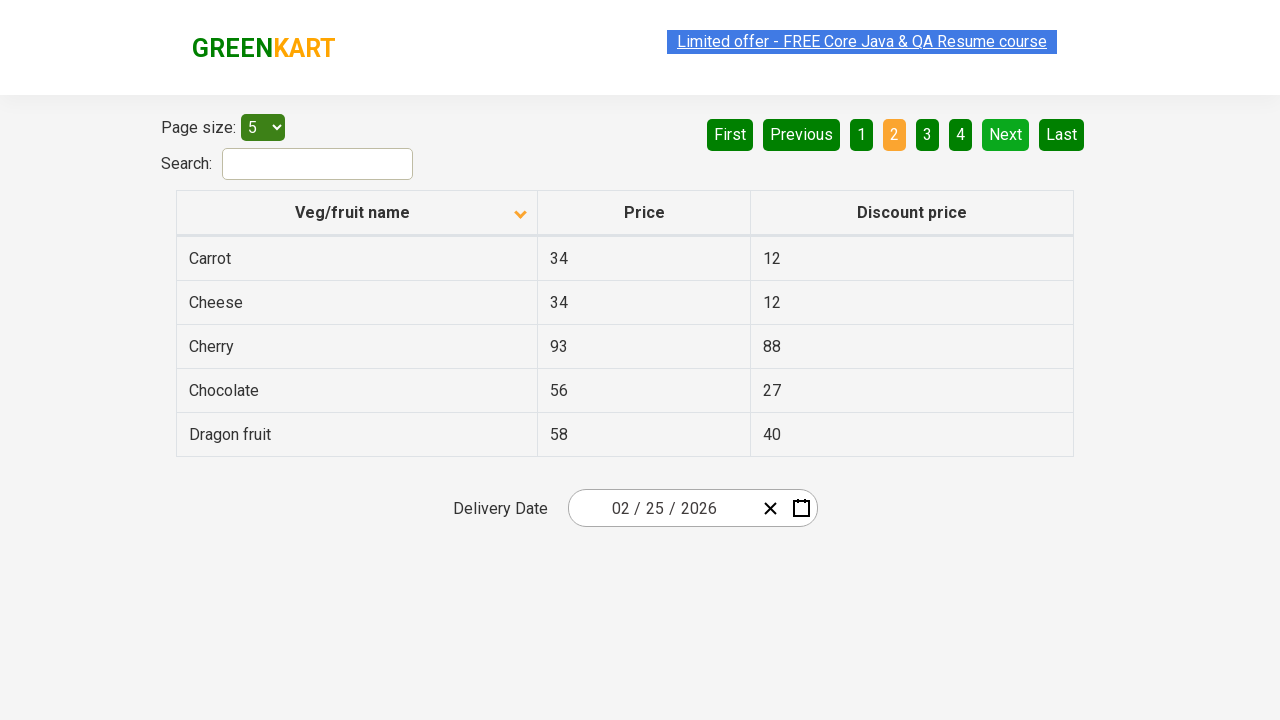

Paginated to next results page to continue searching for Wheat at (1006, 134) on xpath=//a[@aria-label='Next']
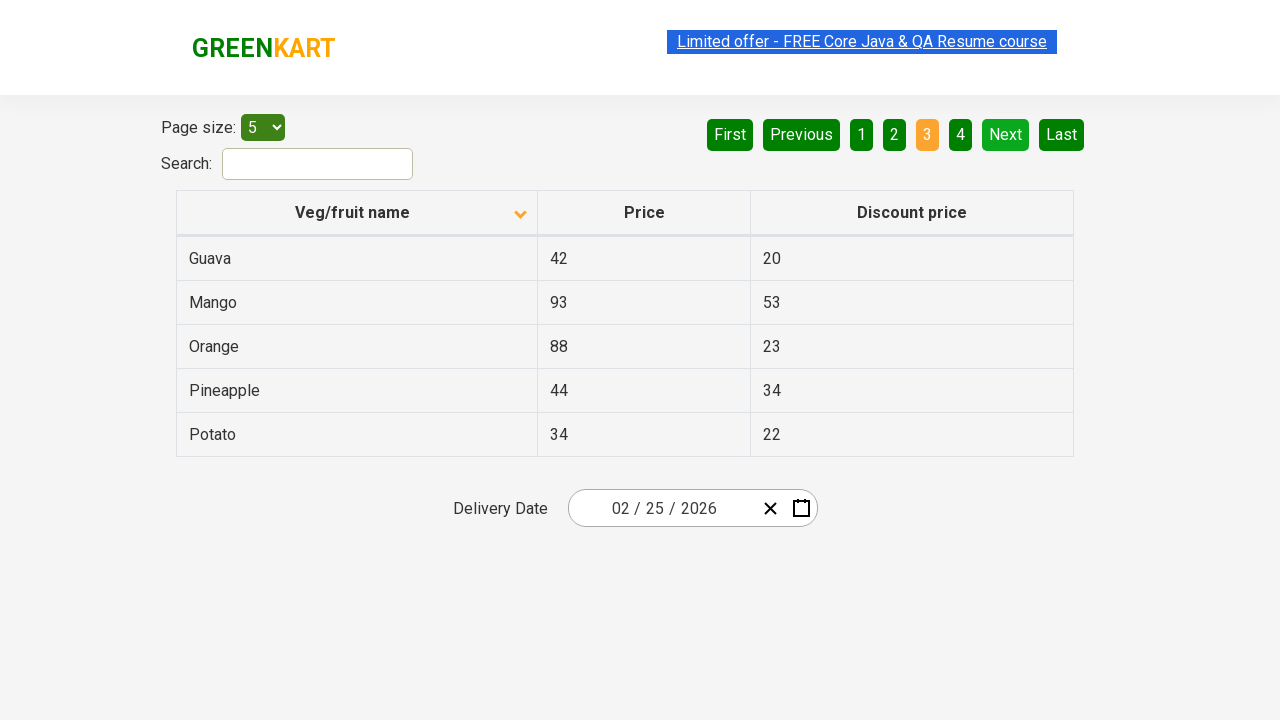

Searched for Wheat in current page results
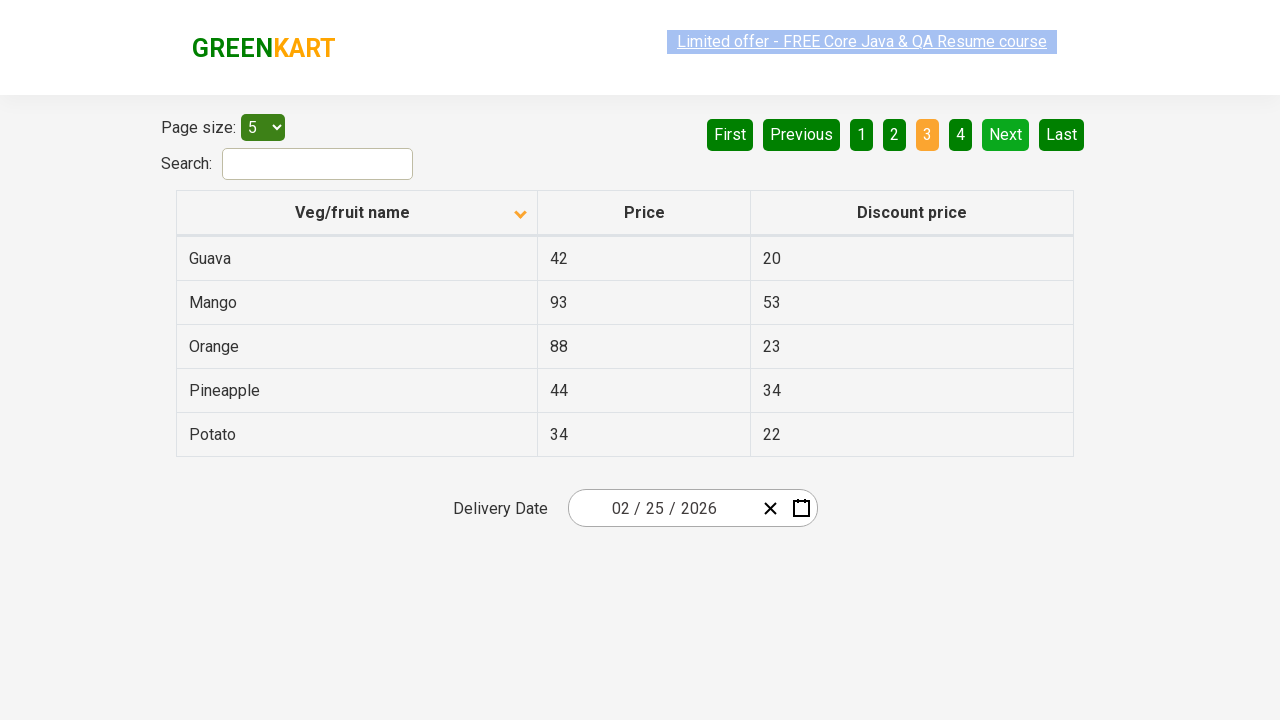

Paginated to next results page to continue searching for Wheat at (1006, 134) on xpath=//a[@aria-label='Next']
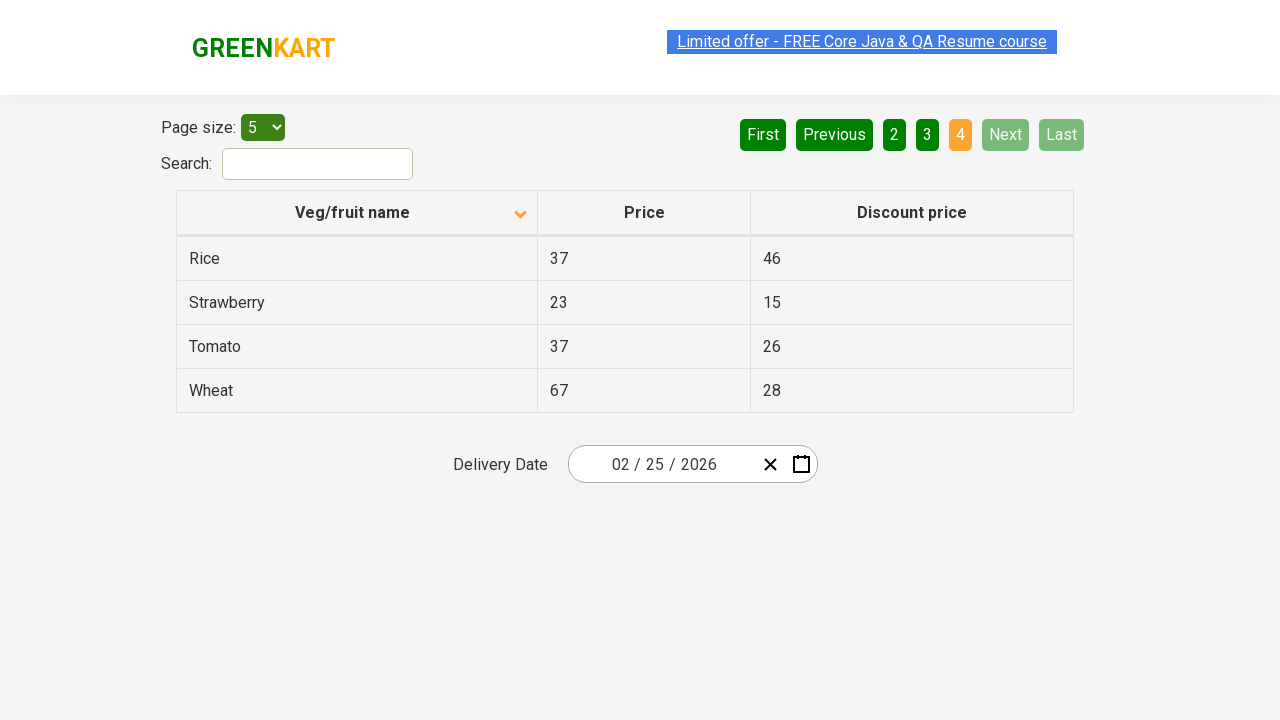

Searched for Wheat in current page results
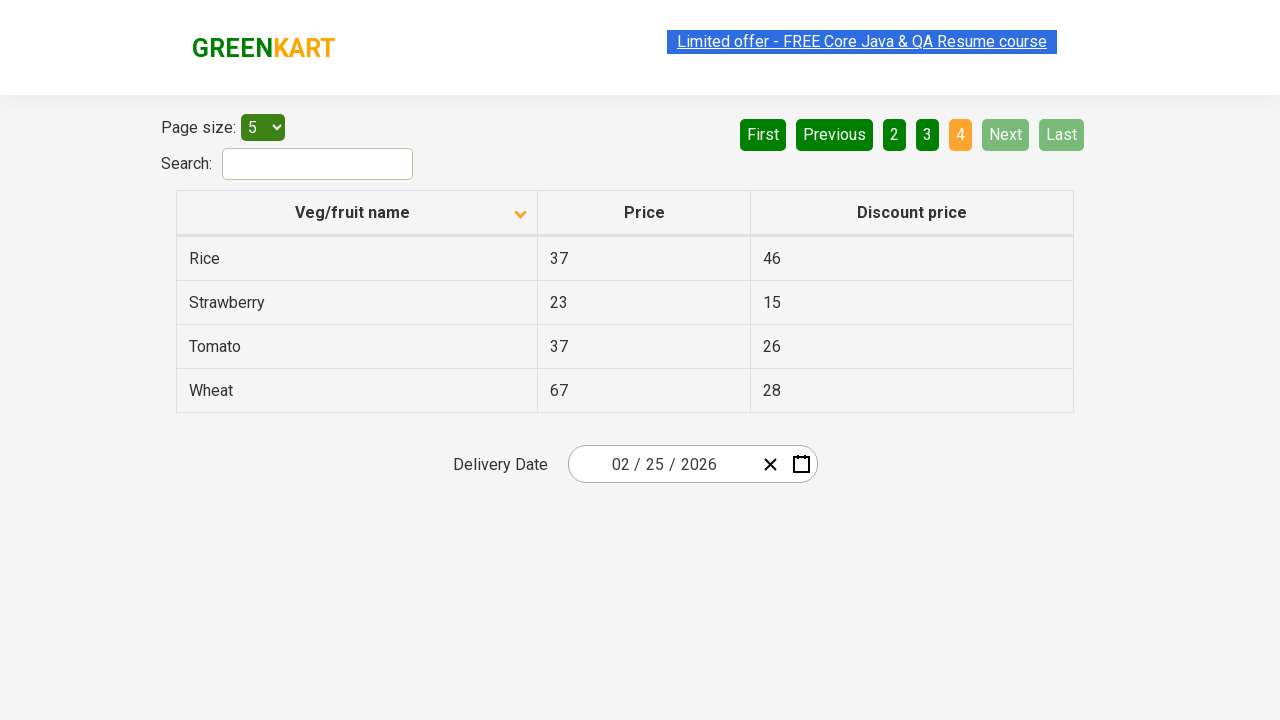

Found Wheat with price: 67
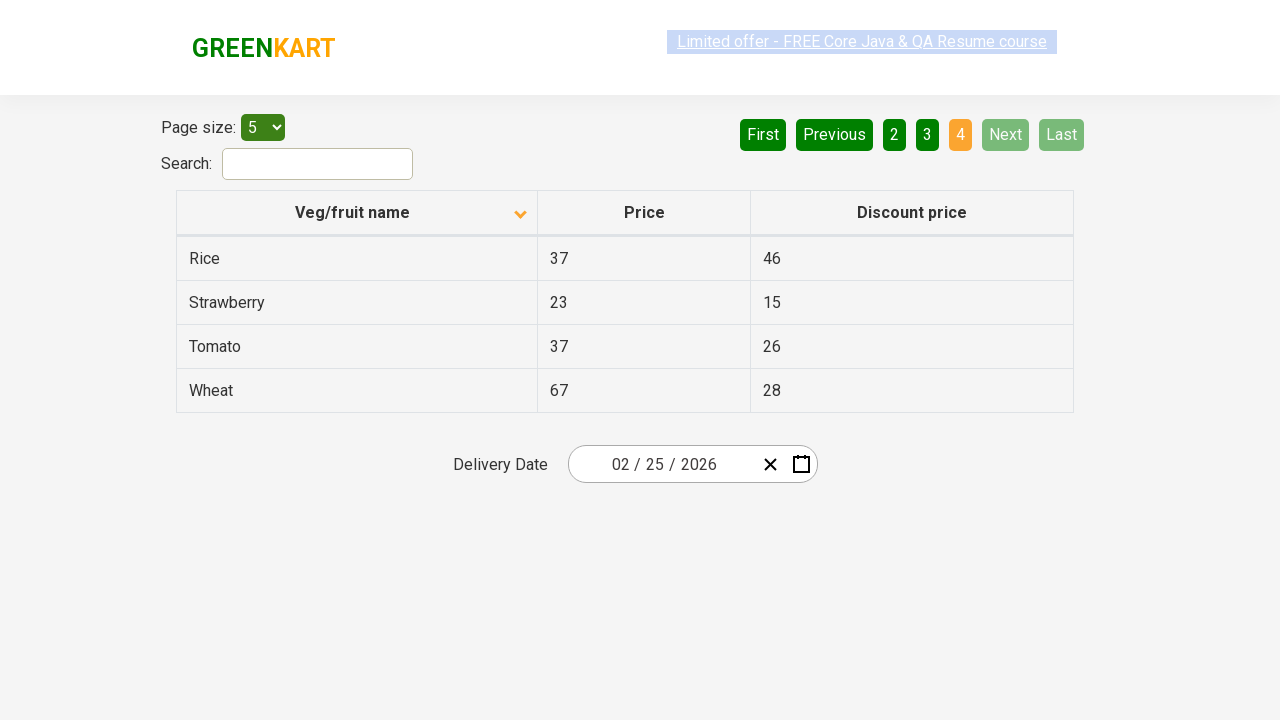

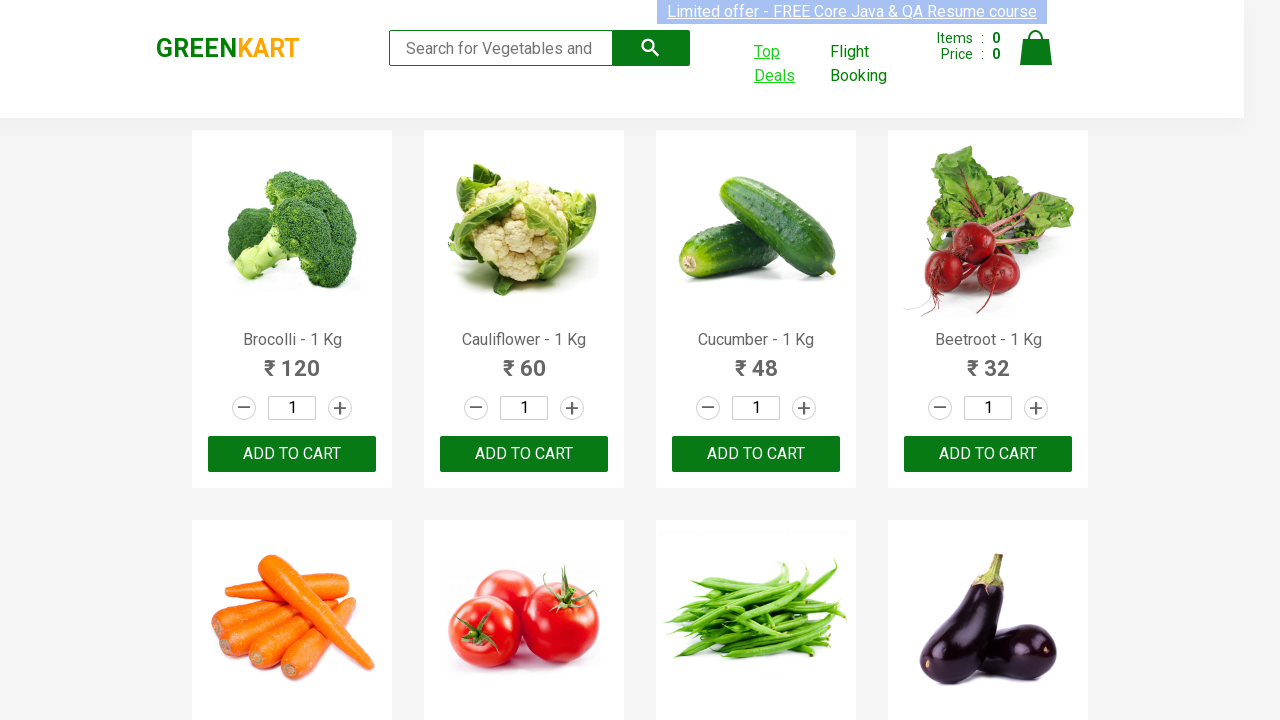